Navigates to the Invent with Python website and clicks on the "Read Online for Free" link

Starting URL: http://inventwithpython.com

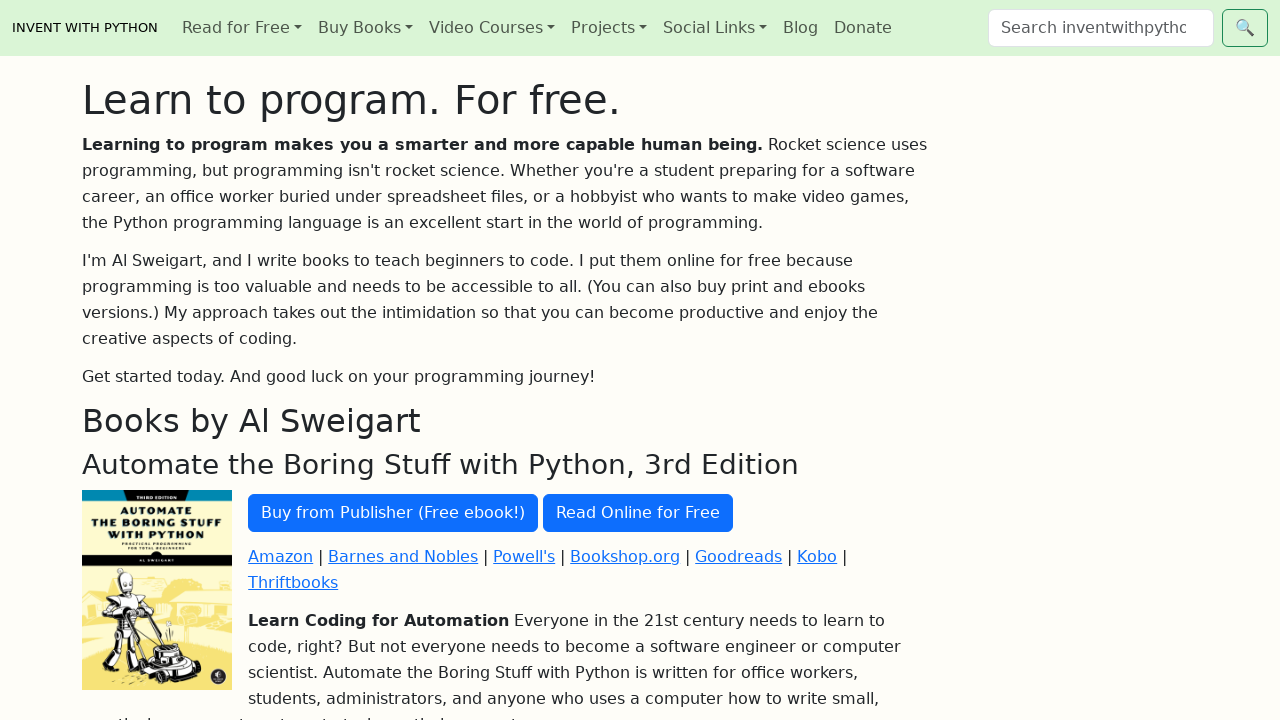

Clicked on the 'Read Online for Free' link at (638, 513) on text='Read Online for Free'
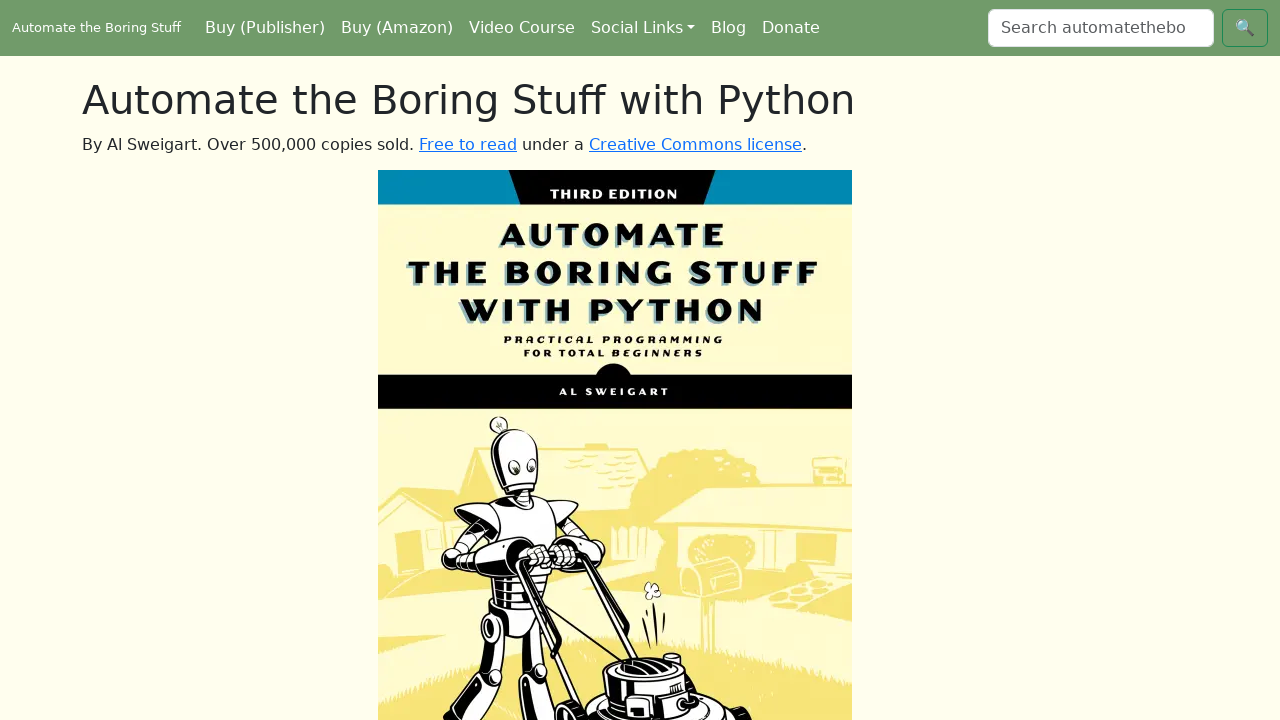

Waited for the new page to load (networkidle state)
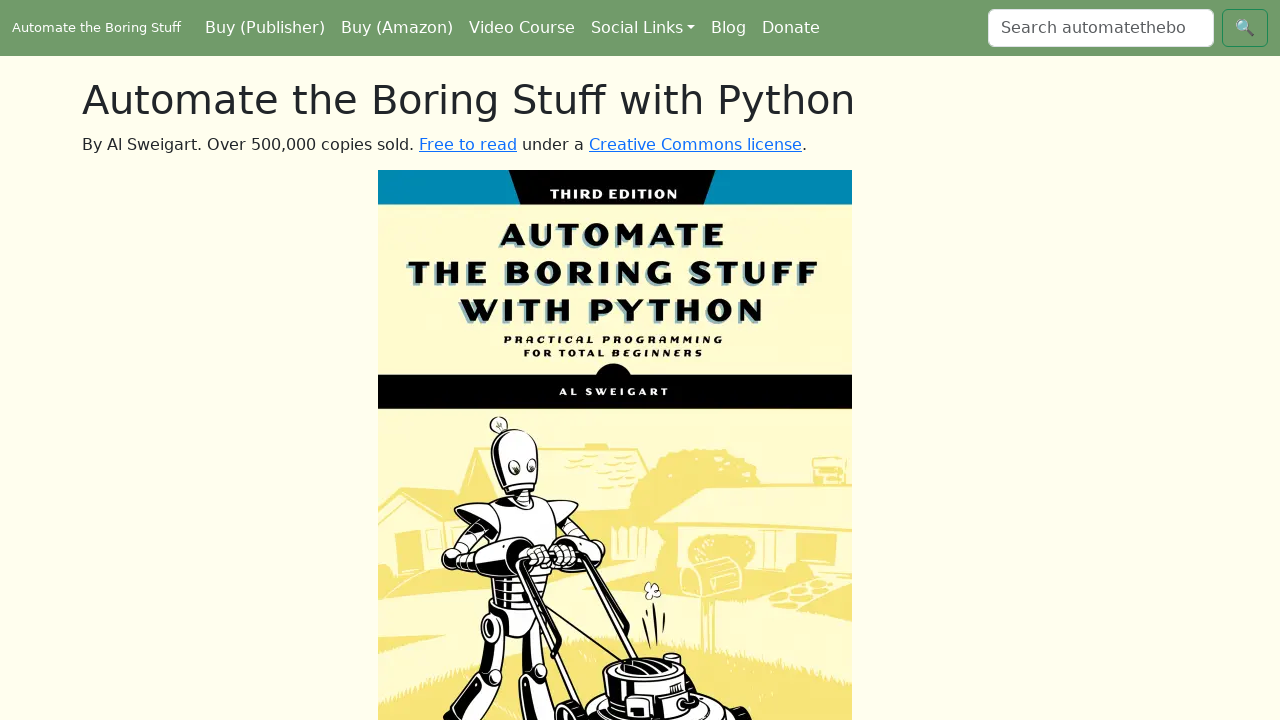

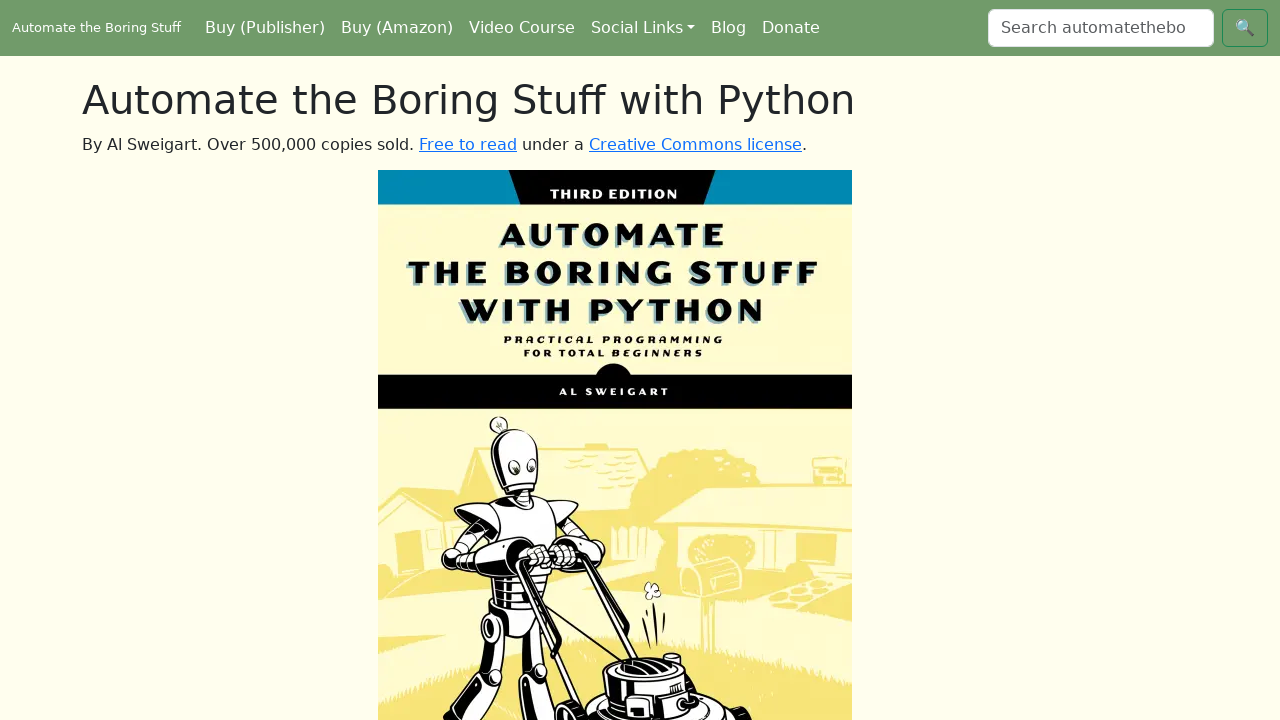